Tests that edits are saved when the edit field loses focus (blur event).

Starting URL: https://demo.playwright.dev/todomvc

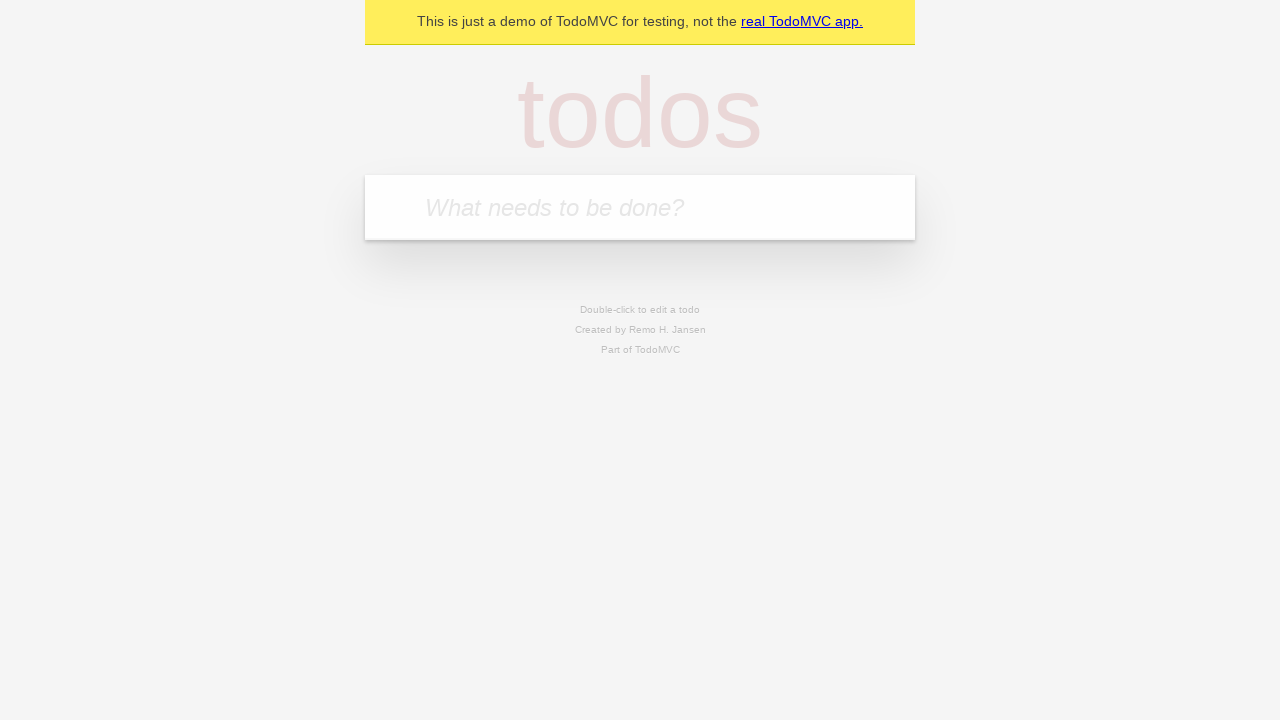

Filled todo input with 'buy some cheese' on internal:attr=[placeholder="What needs to be done?"i]
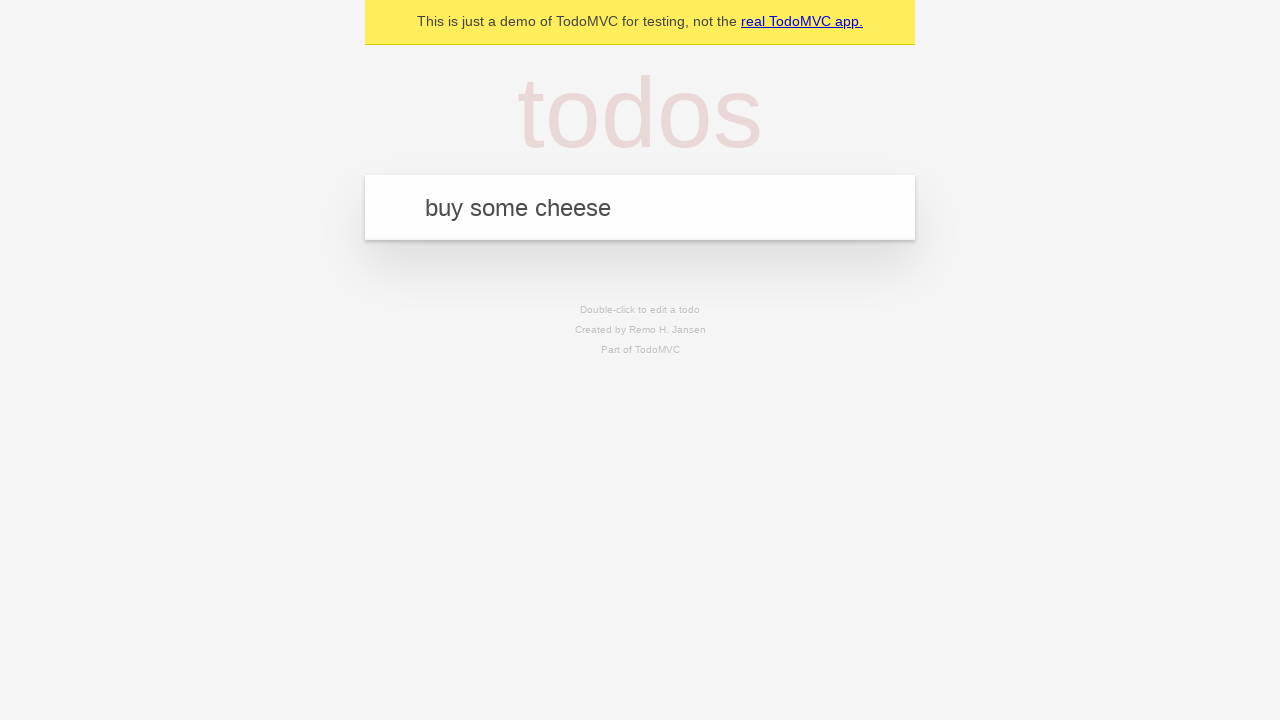

Pressed Enter to create first todo on internal:attr=[placeholder="What needs to be done?"i]
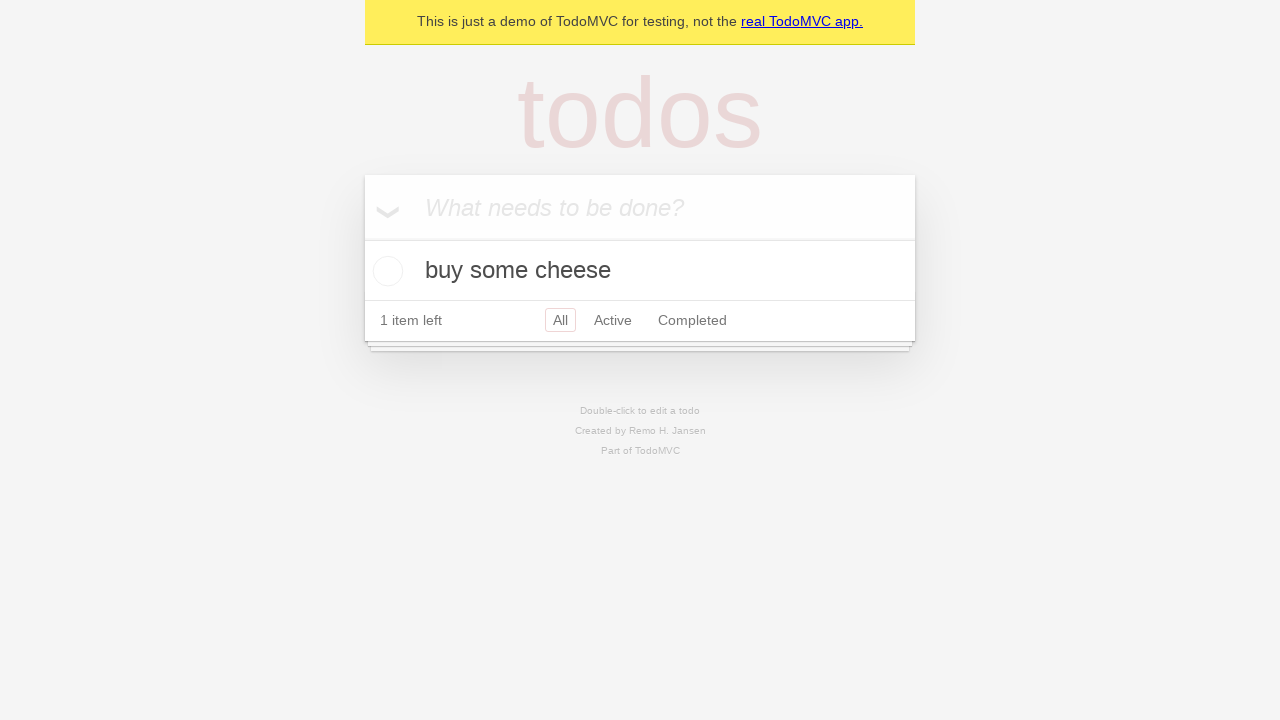

Filled todo input with 'feed the cat' on internal:attr=[placeholder="What needs to be done?"i]
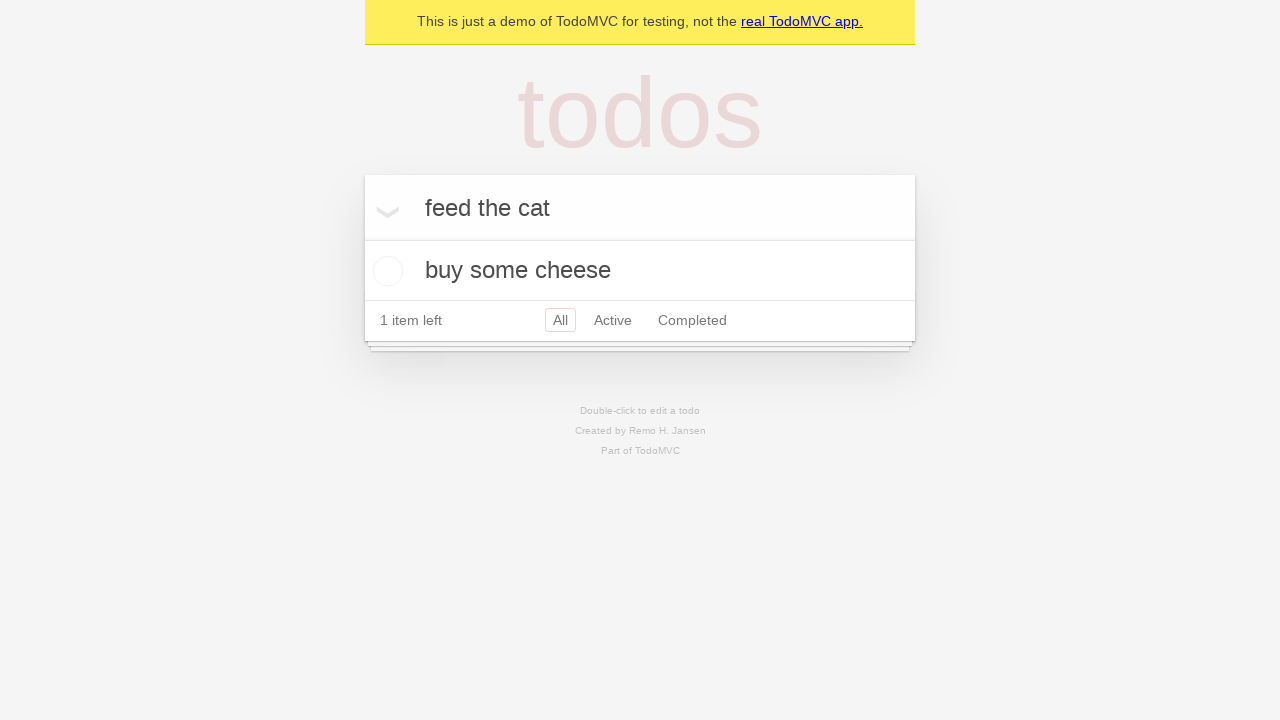

Pressed Enter to create second todo on internal:attr=[placeholder="What needs to be done?"i]
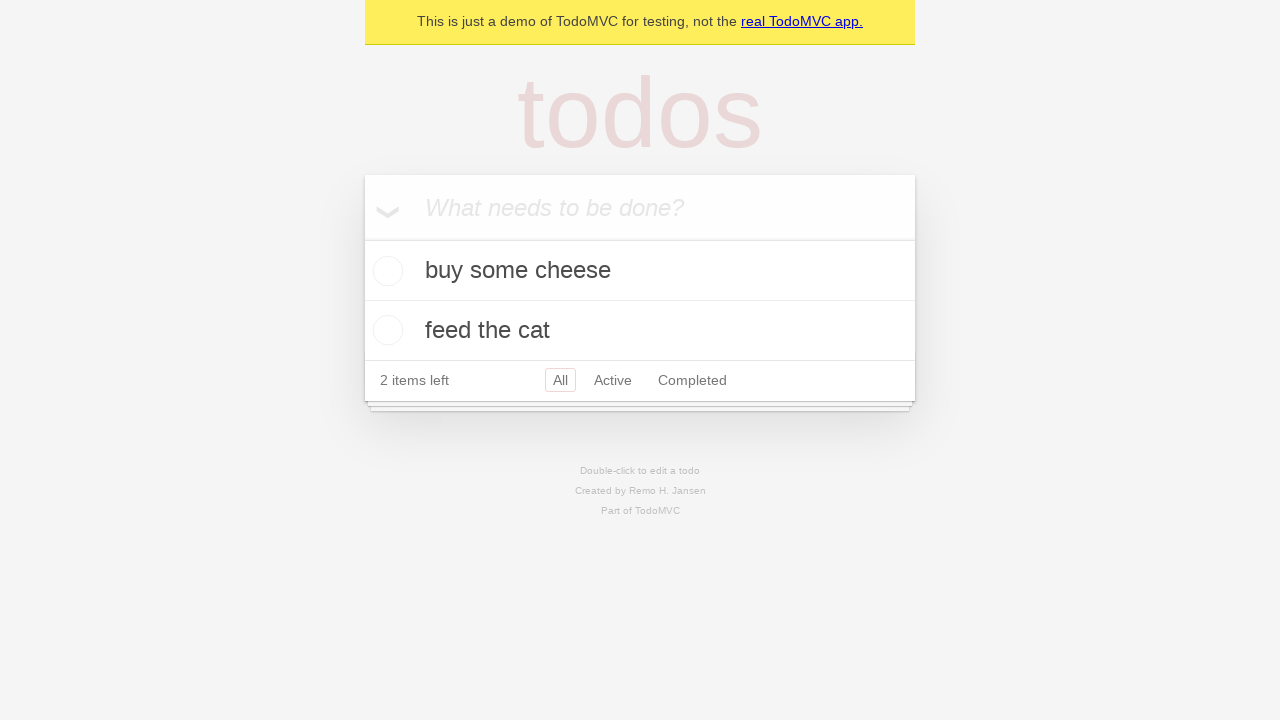

Filled todo input with 'book a doctors appointment' on internal:attr=[placeholder="What needs to be done?"i]
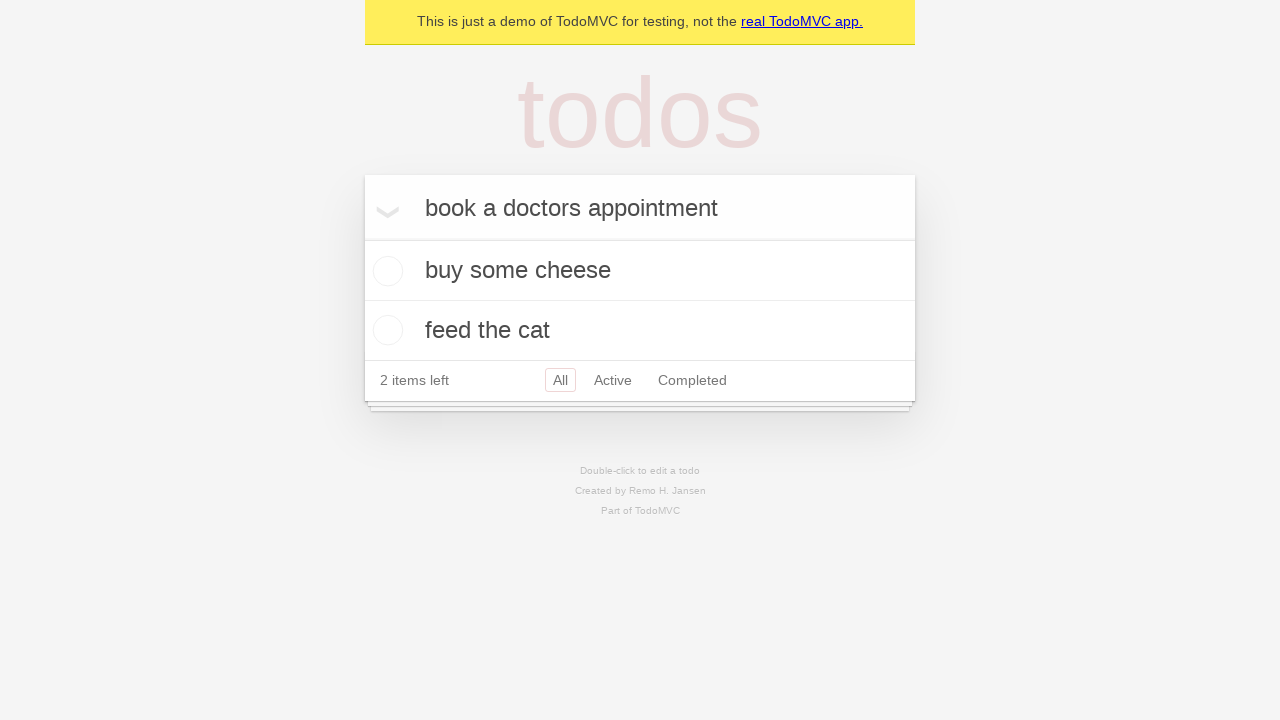

Pressed Enter to create third todo on internal:attr=[placeholder="What needs to be done?"i]
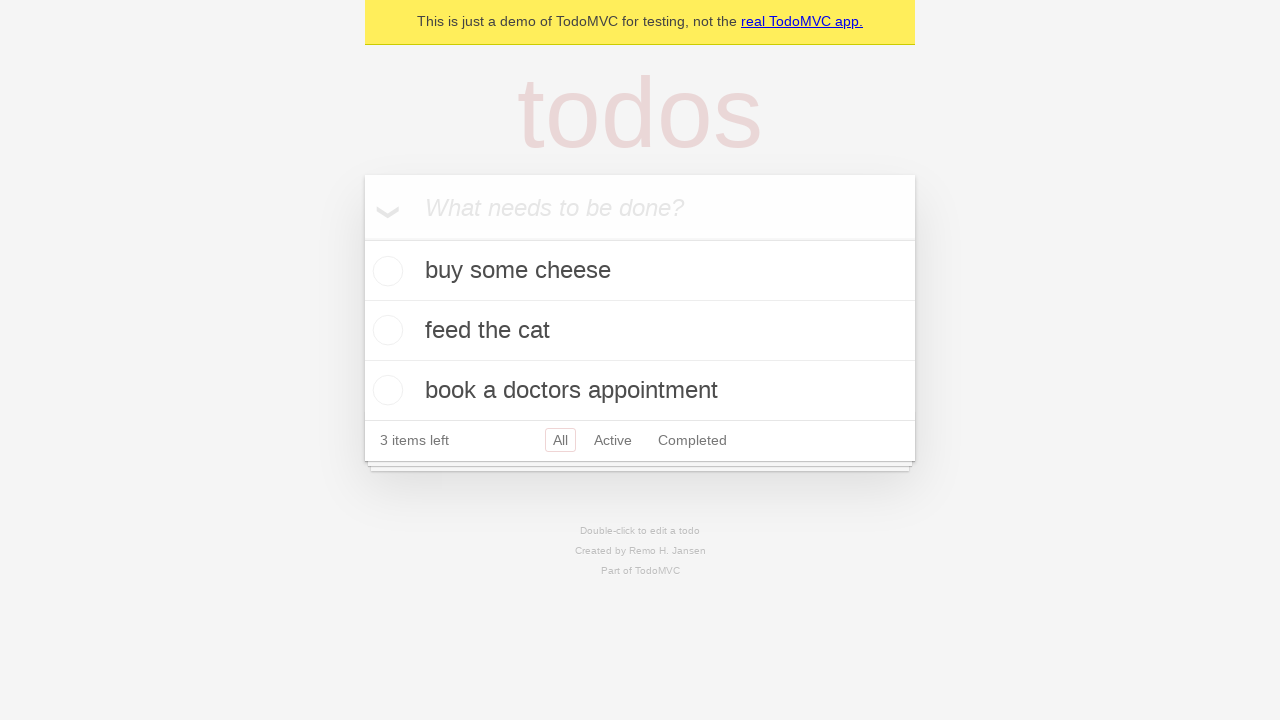

Double-clicked second todo item to enter edit mode at (640, 331) on internal:testid=[data-testid="todo-item"s] >> nth=1
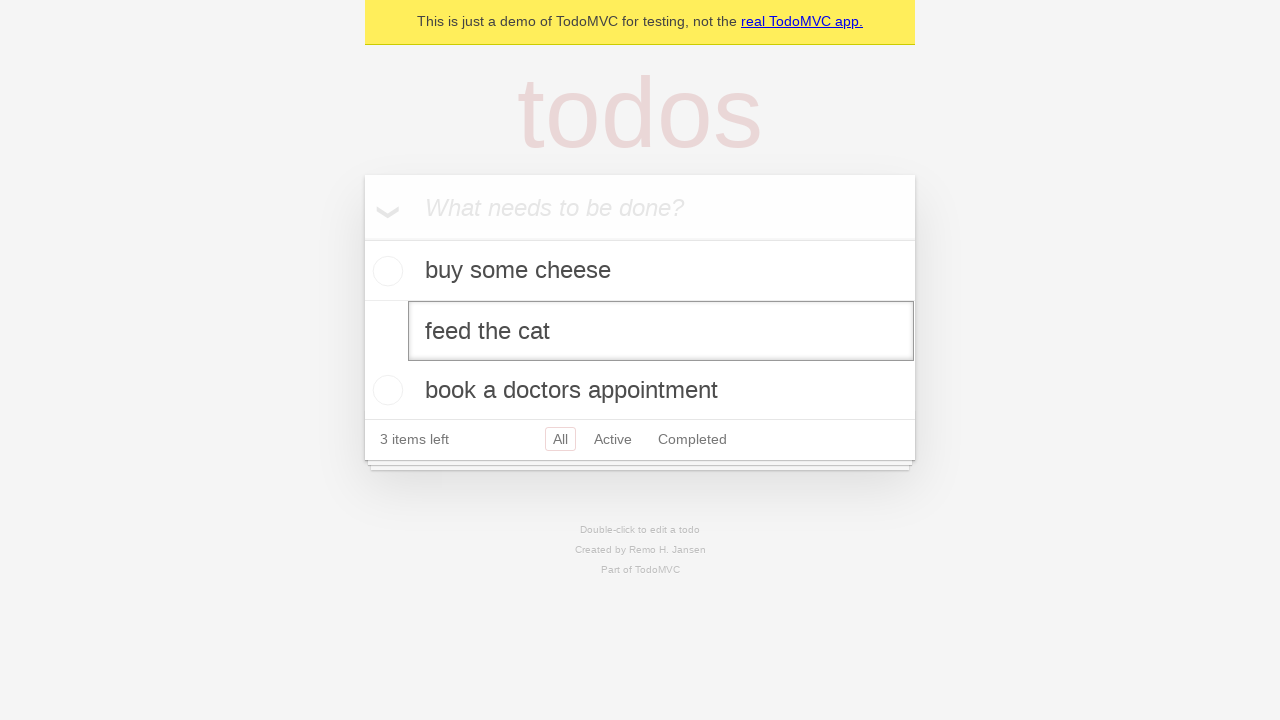

Filled edit textbox with 'buy some sausages' on internal:testid=[data-testid="todo-item"s] >> nth=1 >> internal:role=textbox[nam
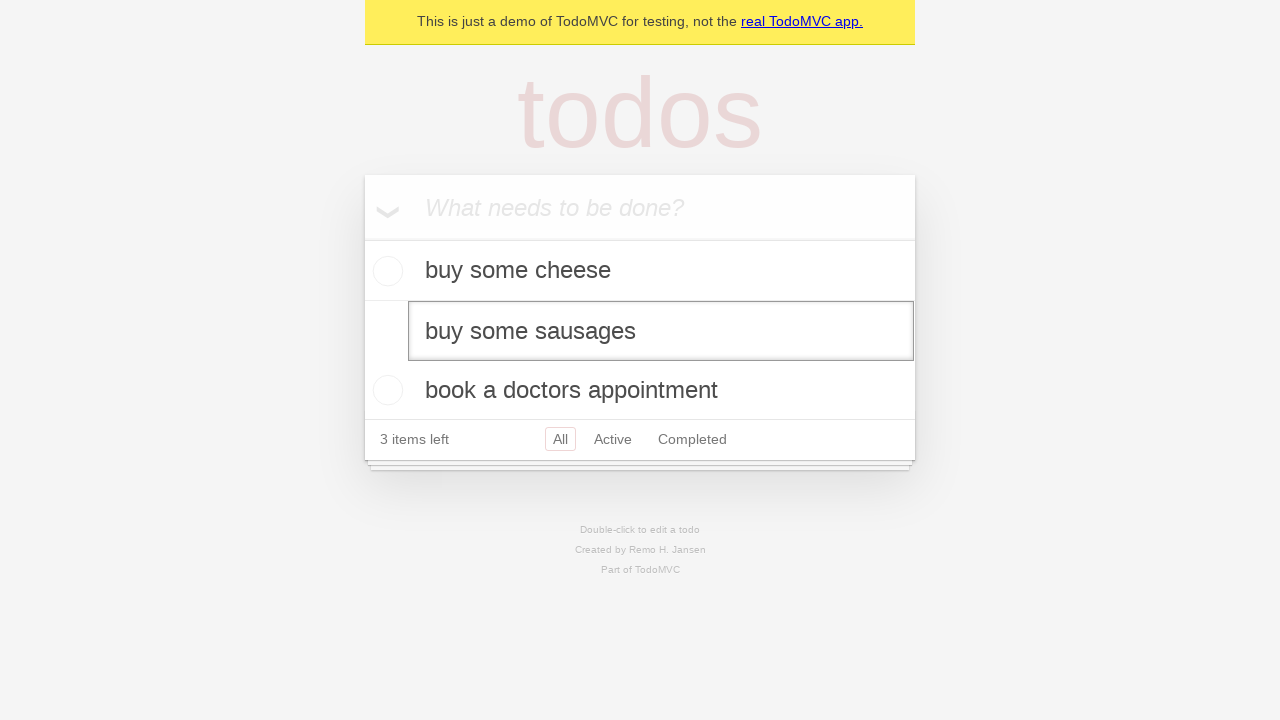

Triggered blur event to save edited todo
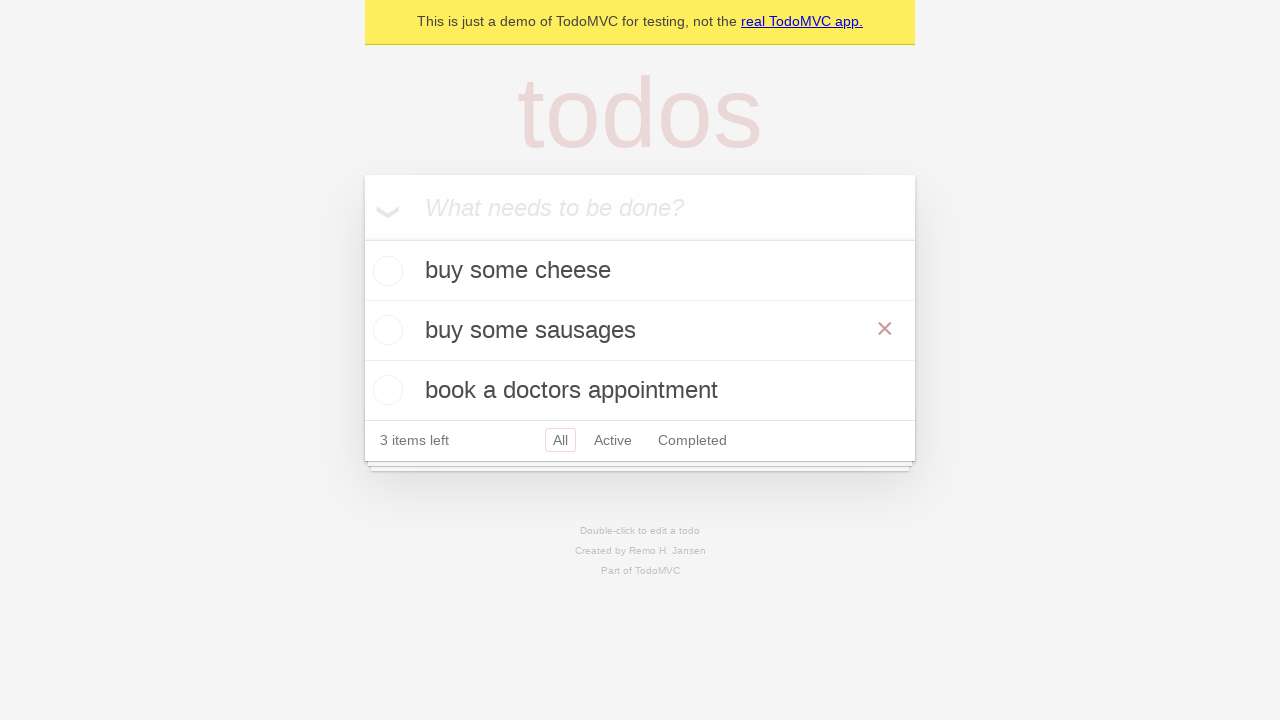

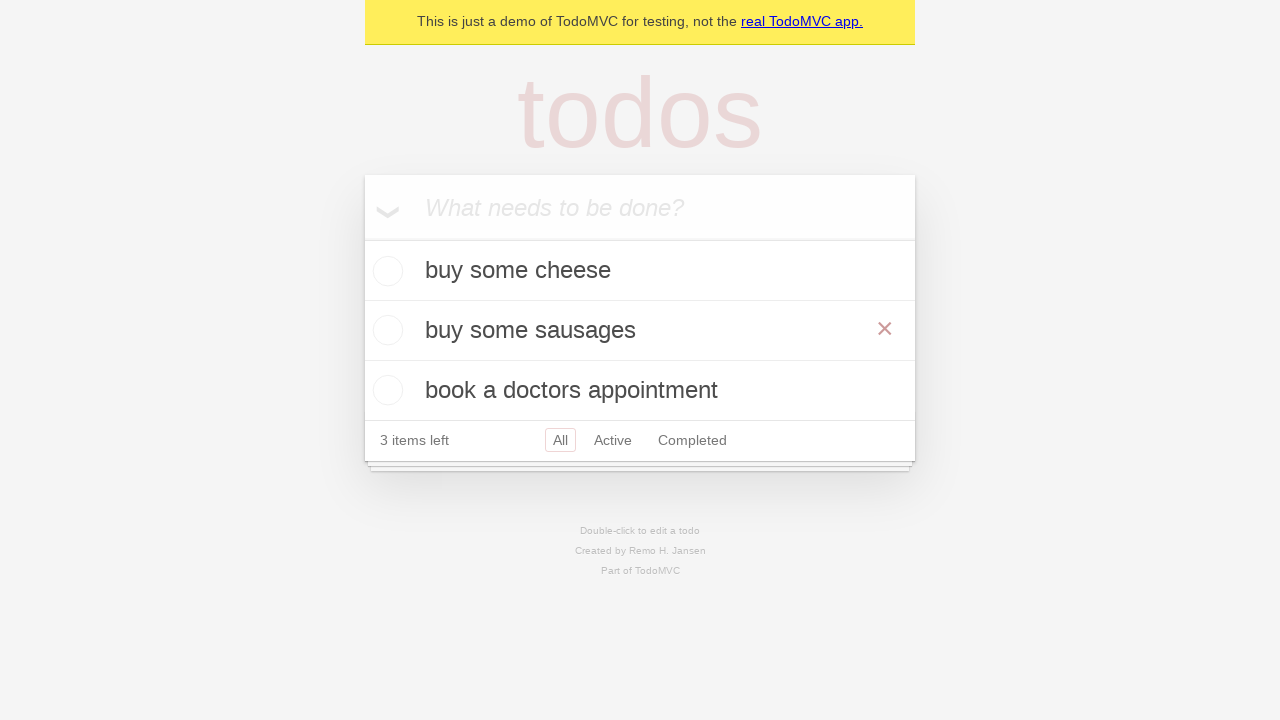